Tests a text box form by filling in user details, using keyboard shortcuts to copy current address to permanent address field, and submitting the form

Starting URL: https://demoqa.com/text-box

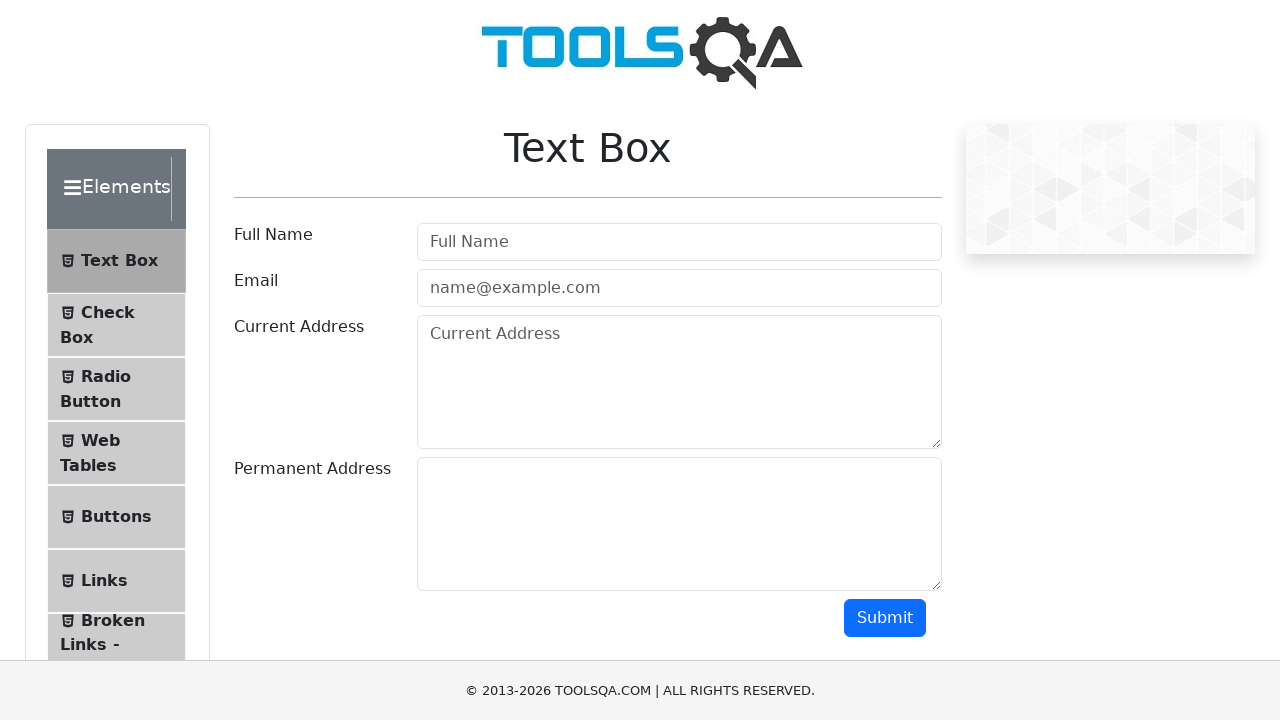

Filled user name field with 'Vinay Kumar' on #userName
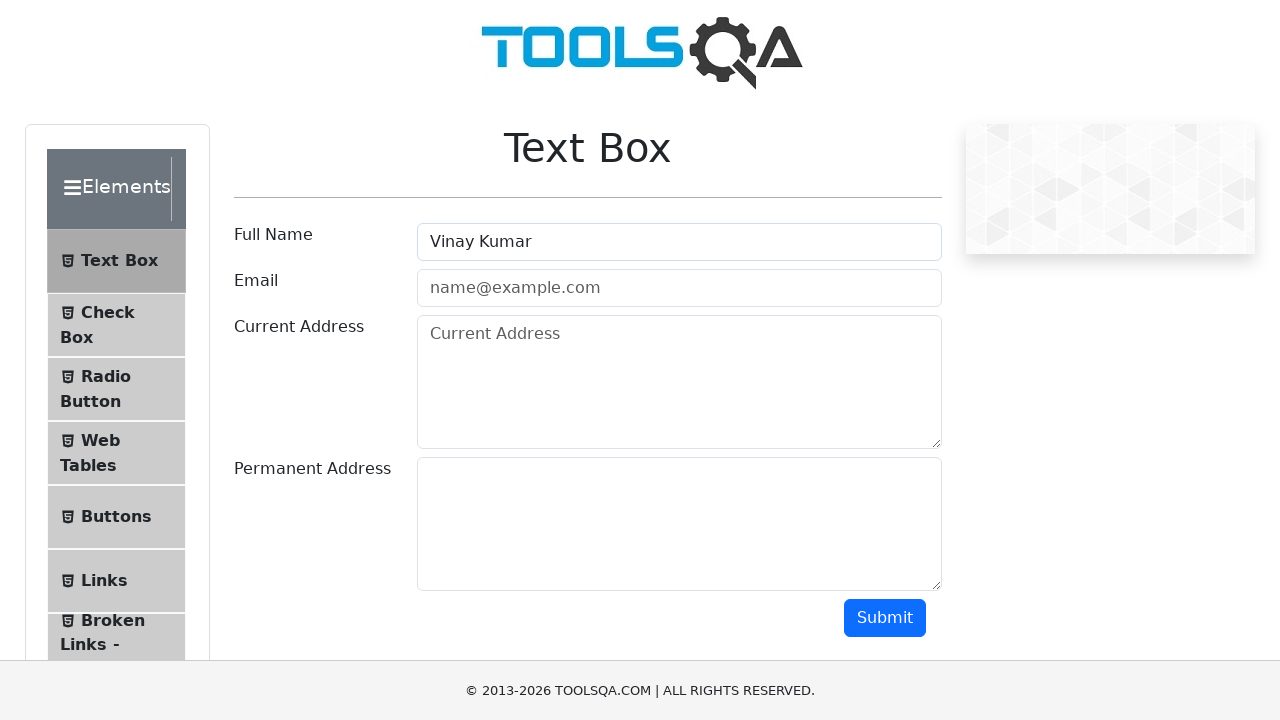

Filled email field with 'salkattevinay@gmail.com' on #userEmail
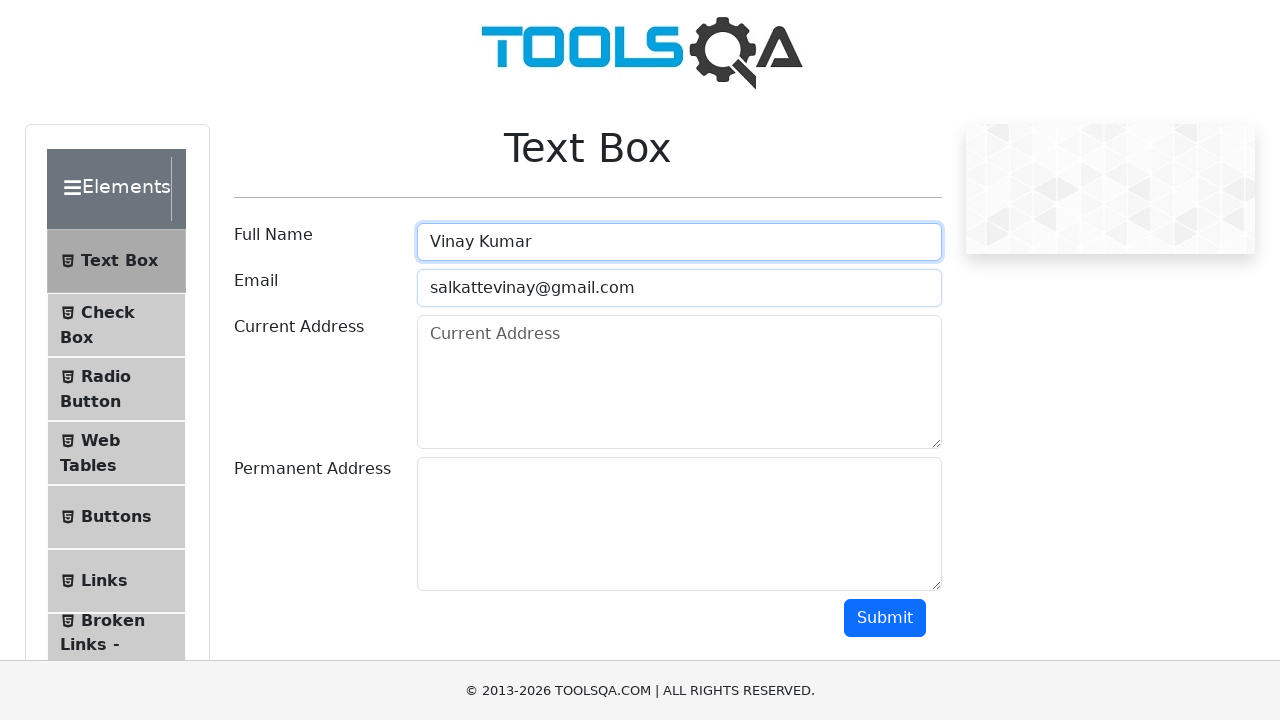

Filled current address field with 'Davangare-Bangalore-Mysore' on #currentAddress
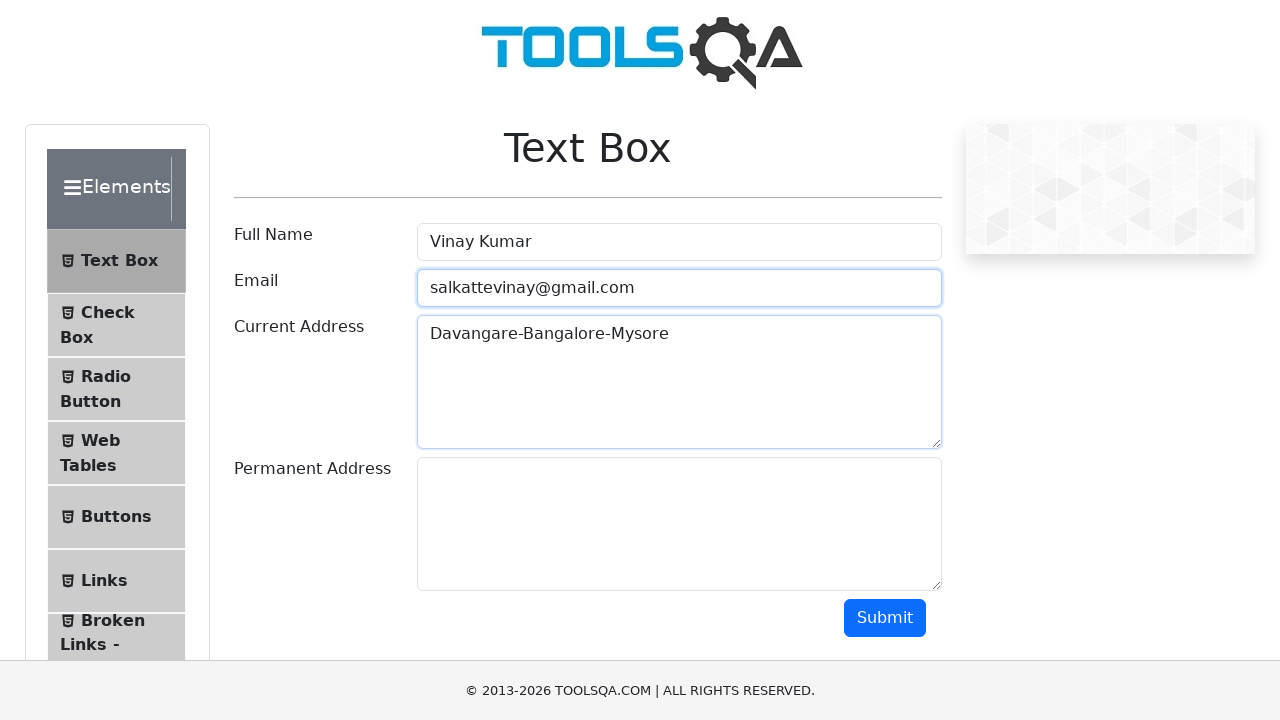

Focused on current address field on #currentAddress
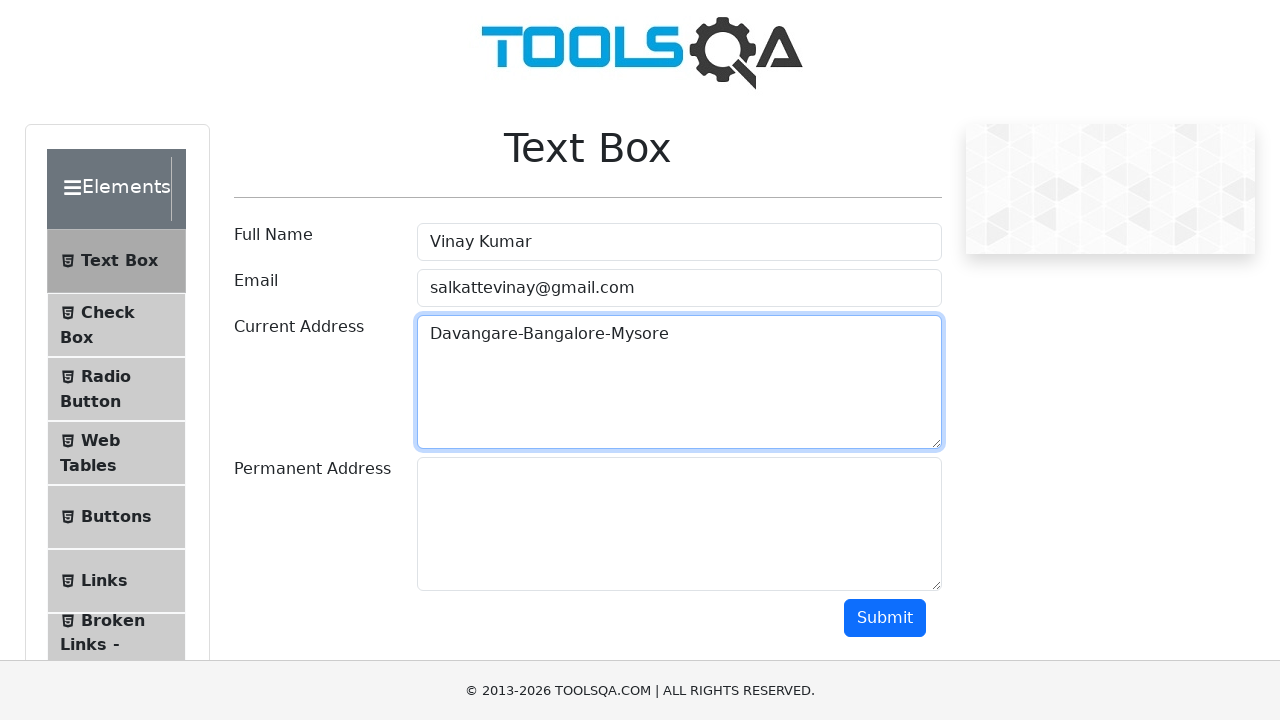

Selected all text in current address field using Ctrl+A
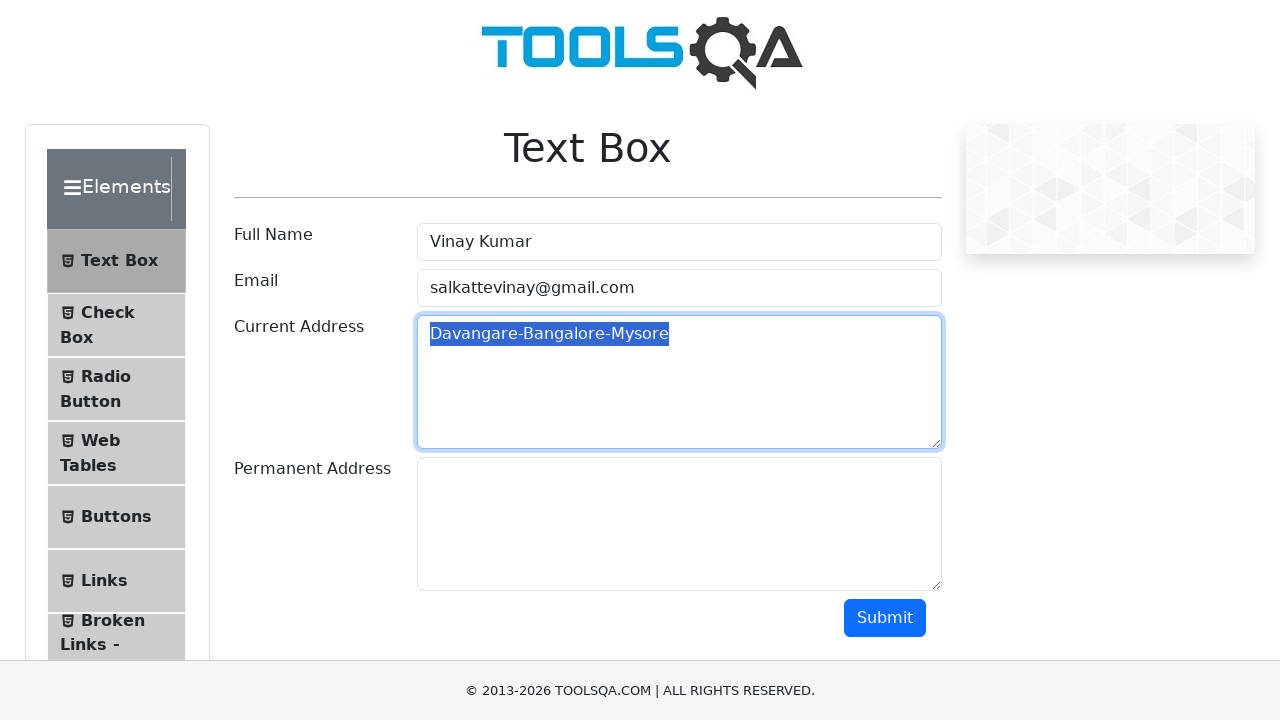

Copied current address text using Ctrl+C
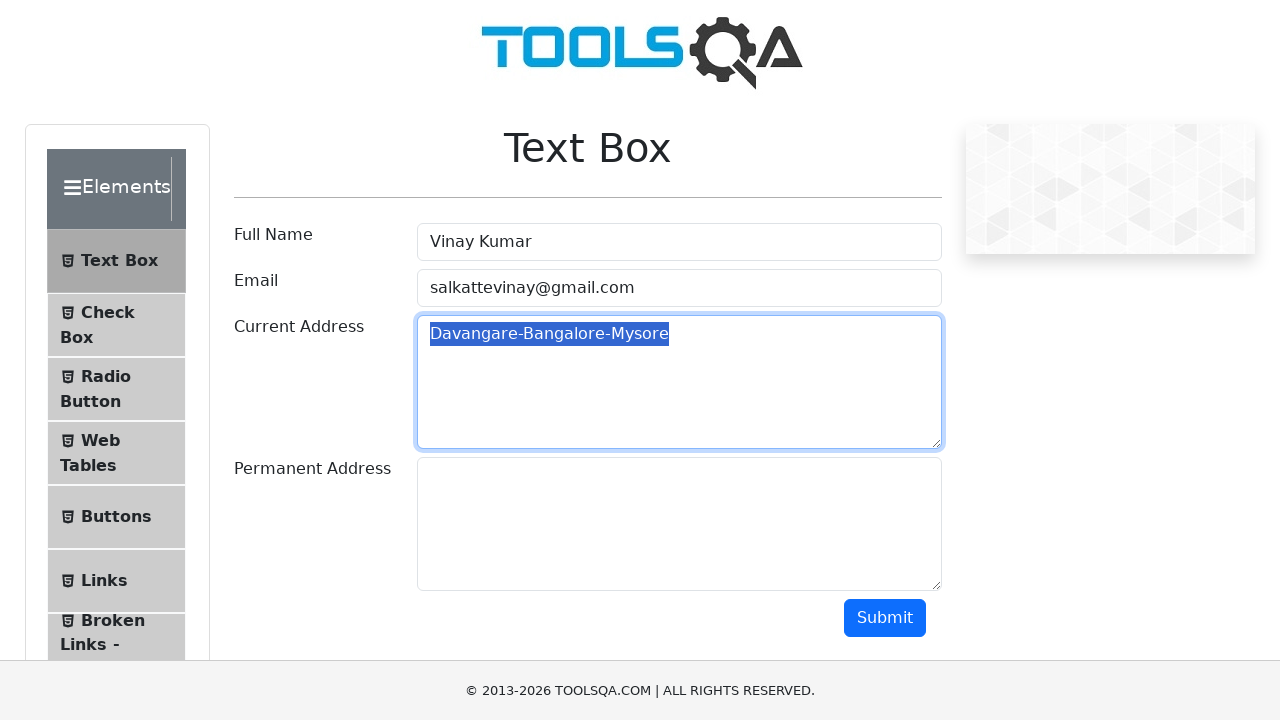

Focused on permanent address field on #permanentAddress
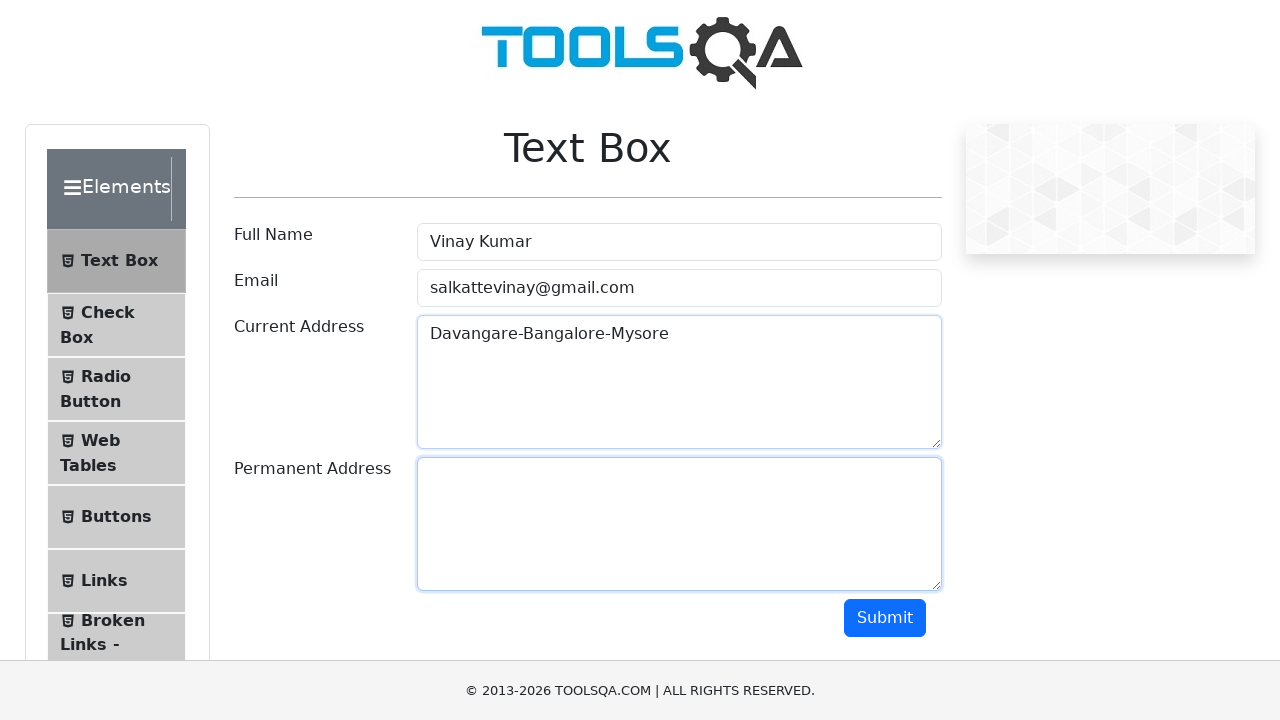

Pasted current address into permanent address field using Ctrl+V
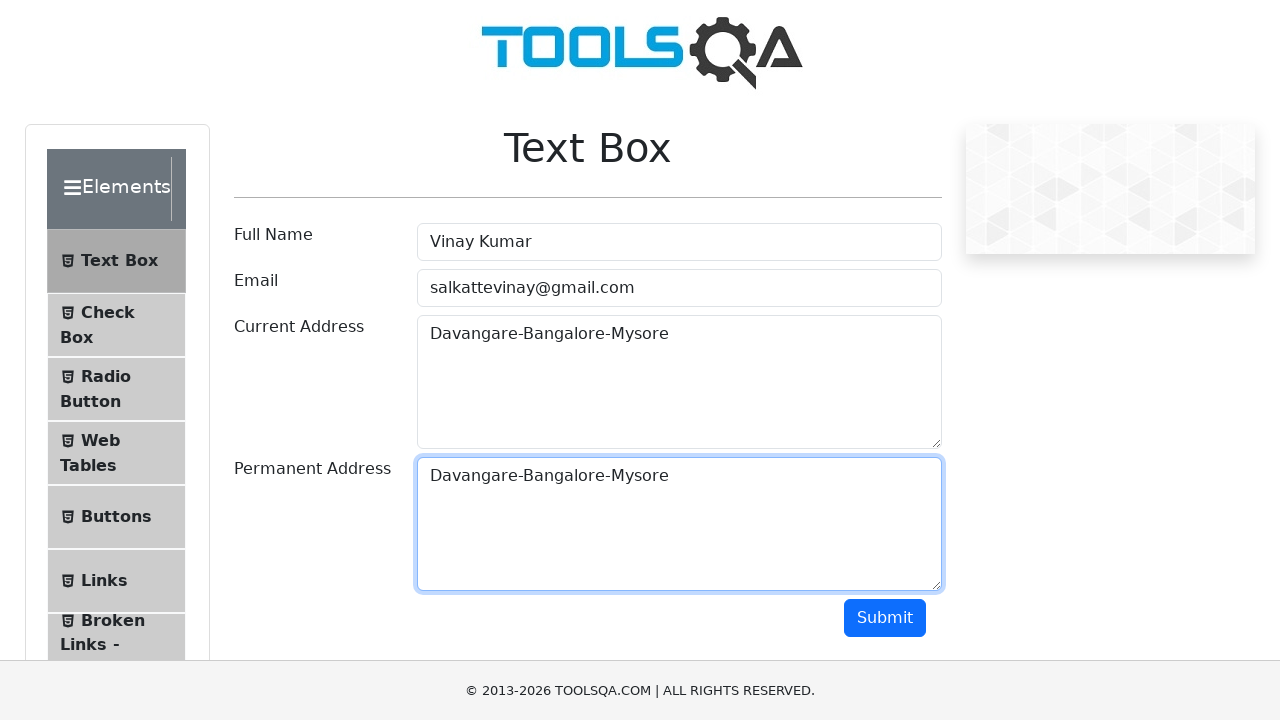

Clicked submit button to submit the form at (885, 618) on #submit
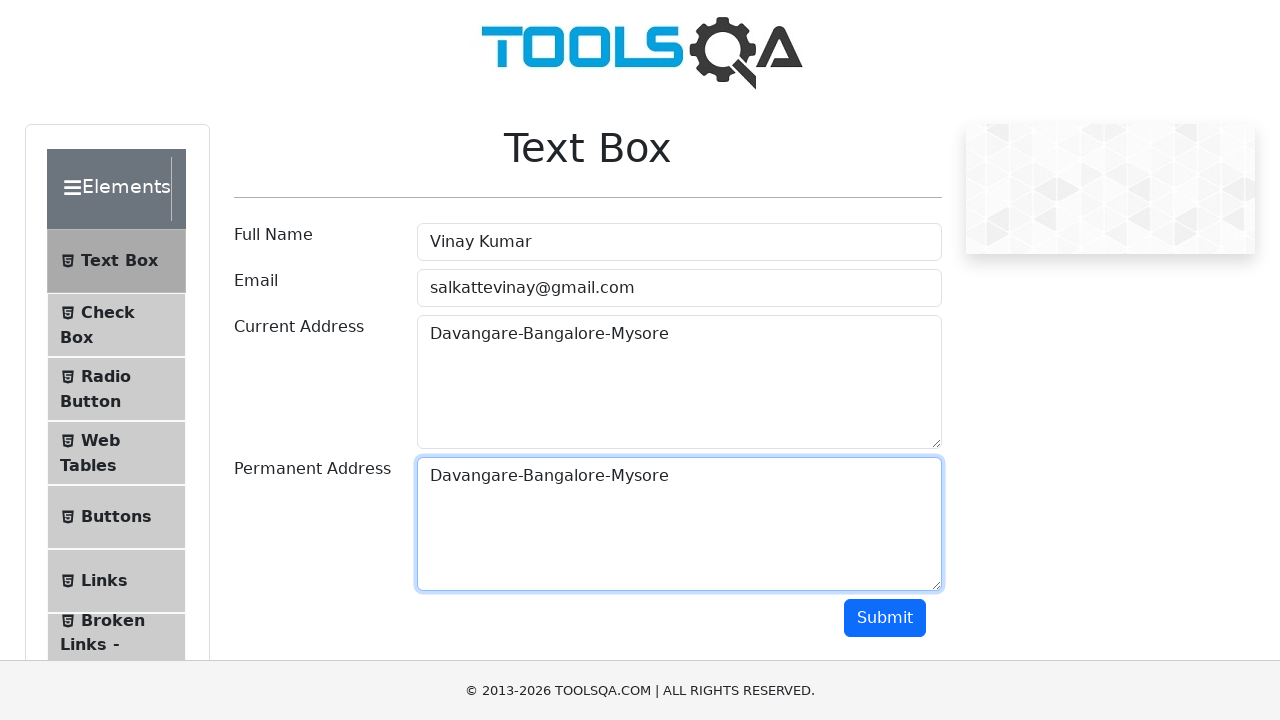

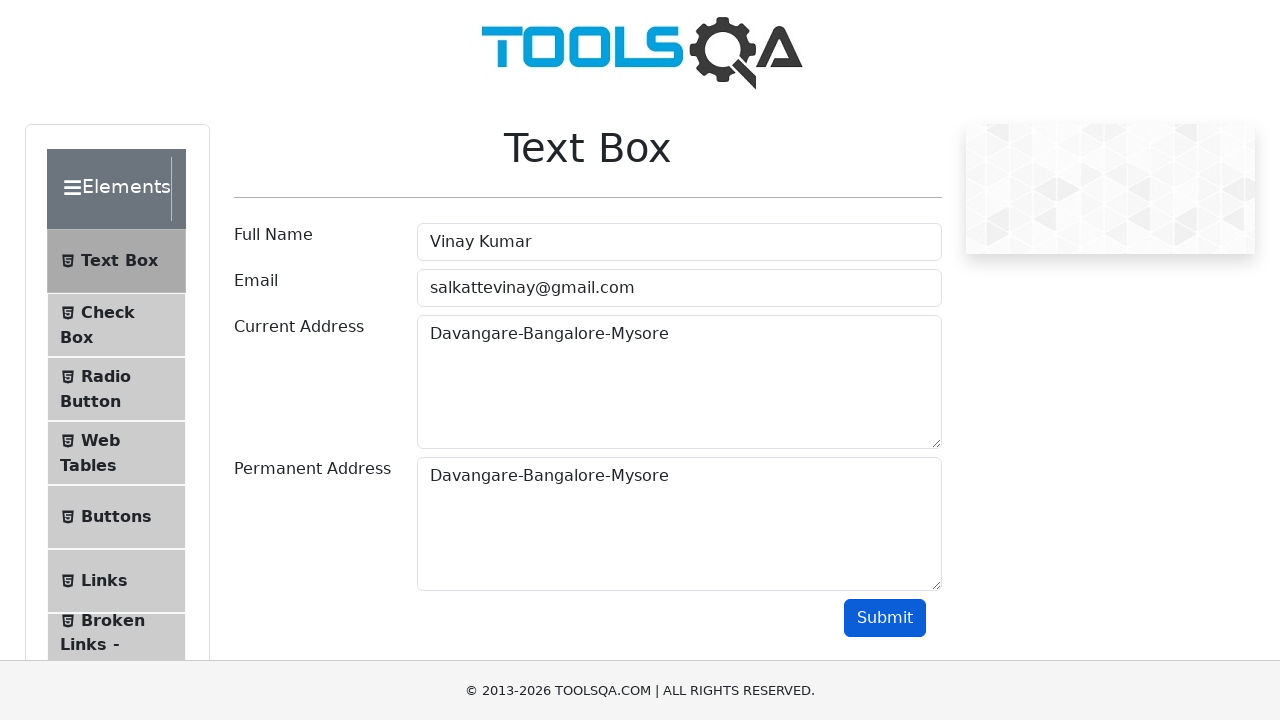